Navigates to a stock market gainers page and verifies that the table with company data loads correctly by checking for table rows with company names

Starting URL: https://money.rediff.com/gainers

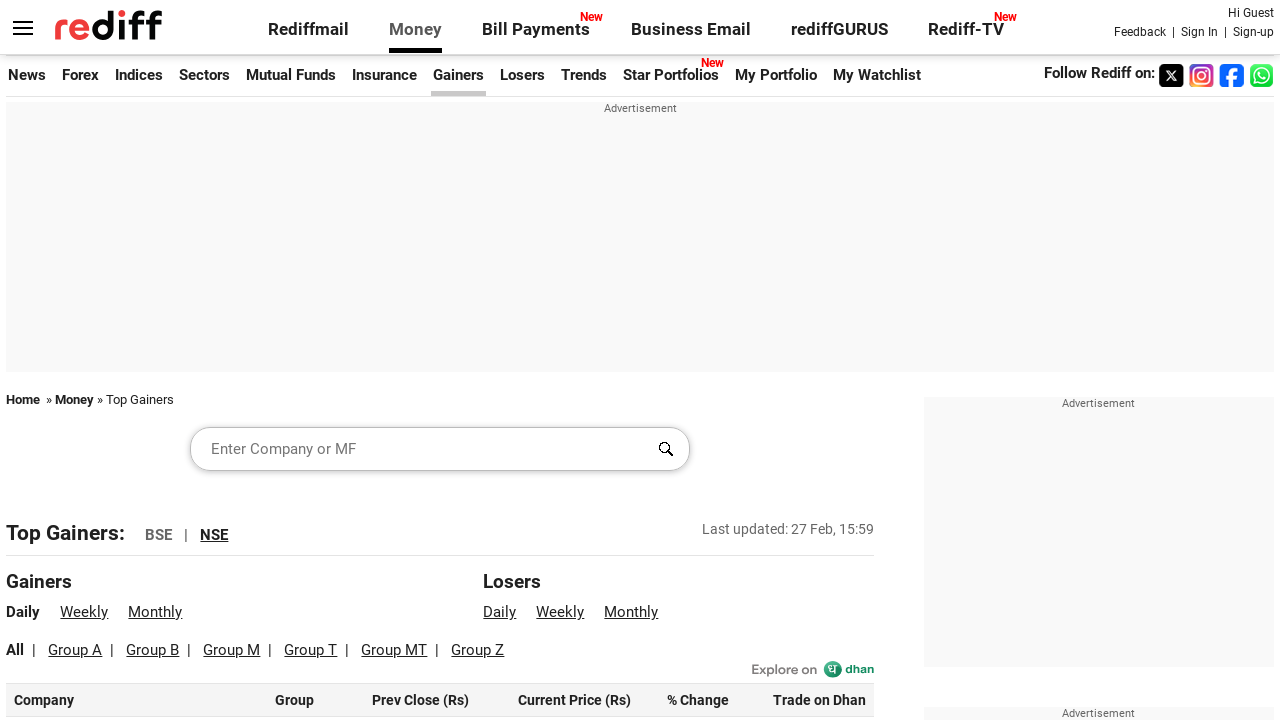

Waited for gainers table to load
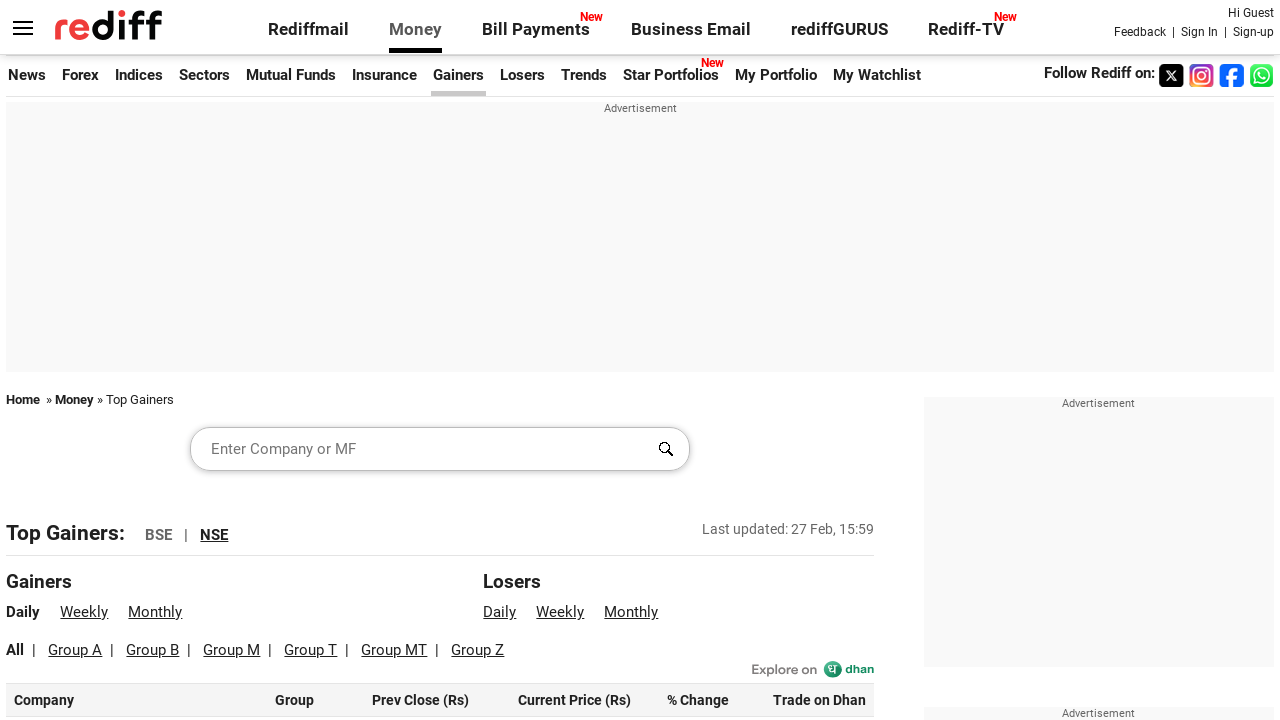

Verified table rows with company links are present
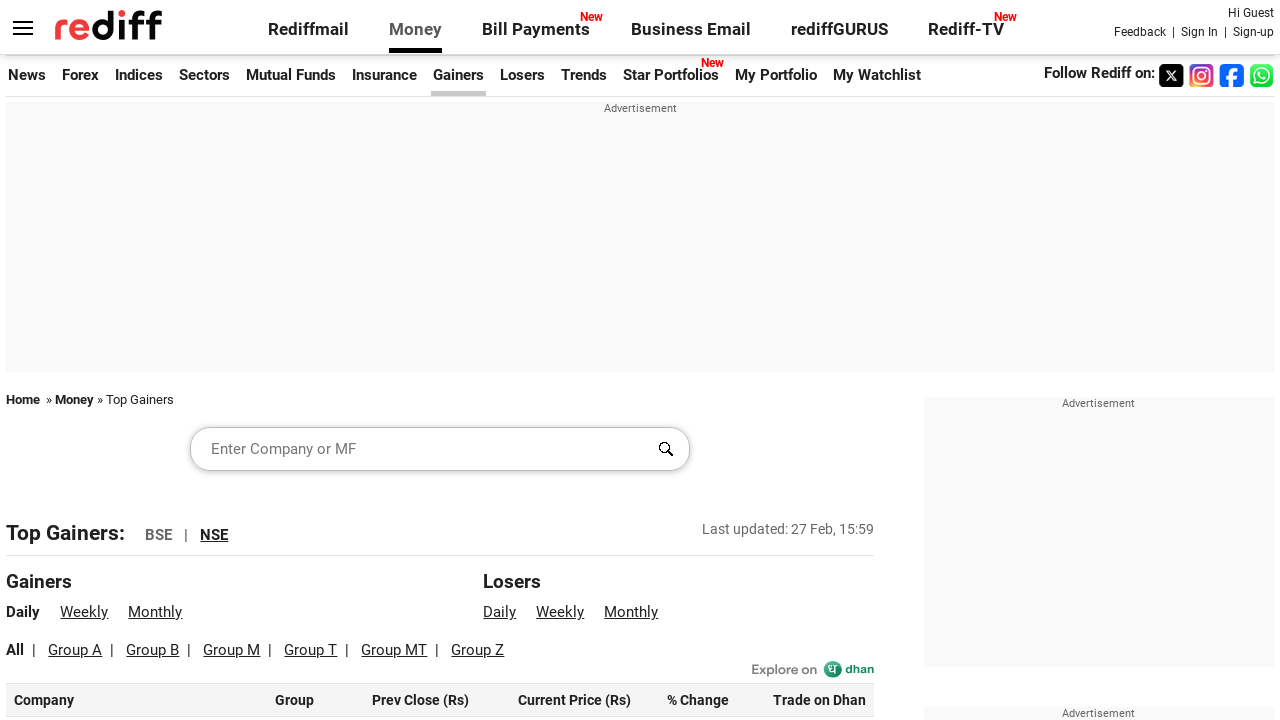

Located all company name links in the table
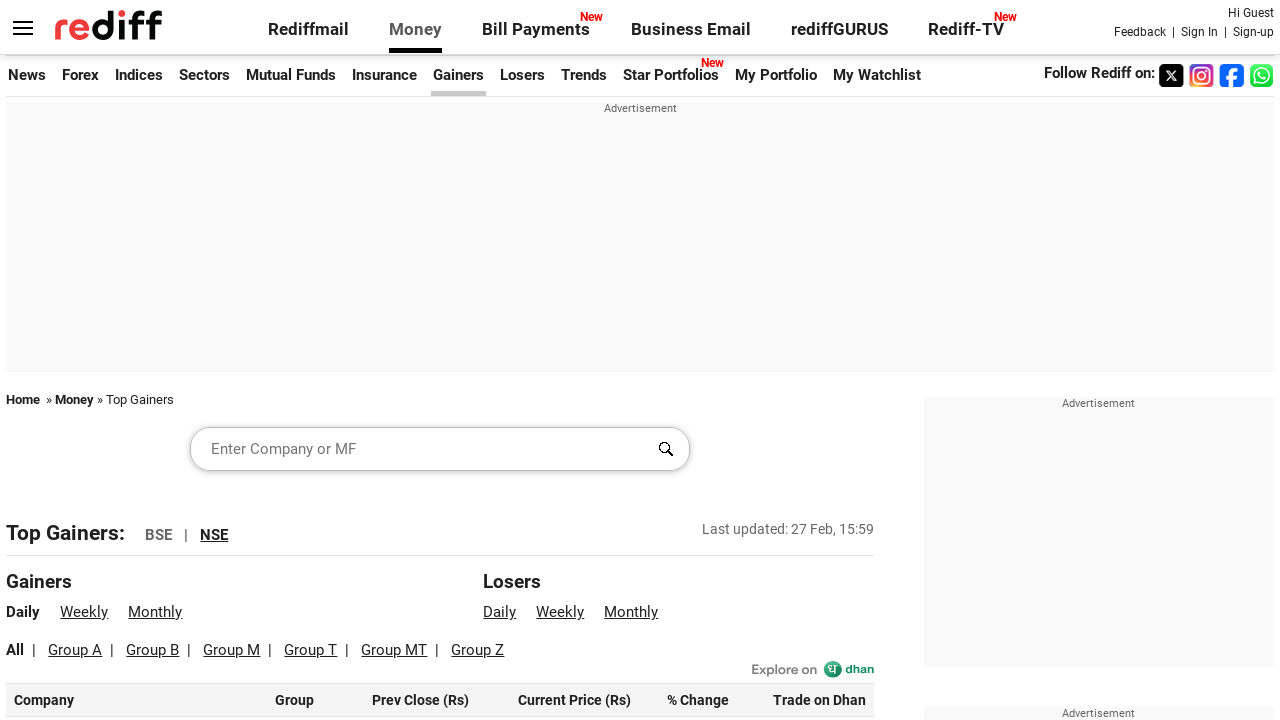

Verified that at least one company row exists in the table
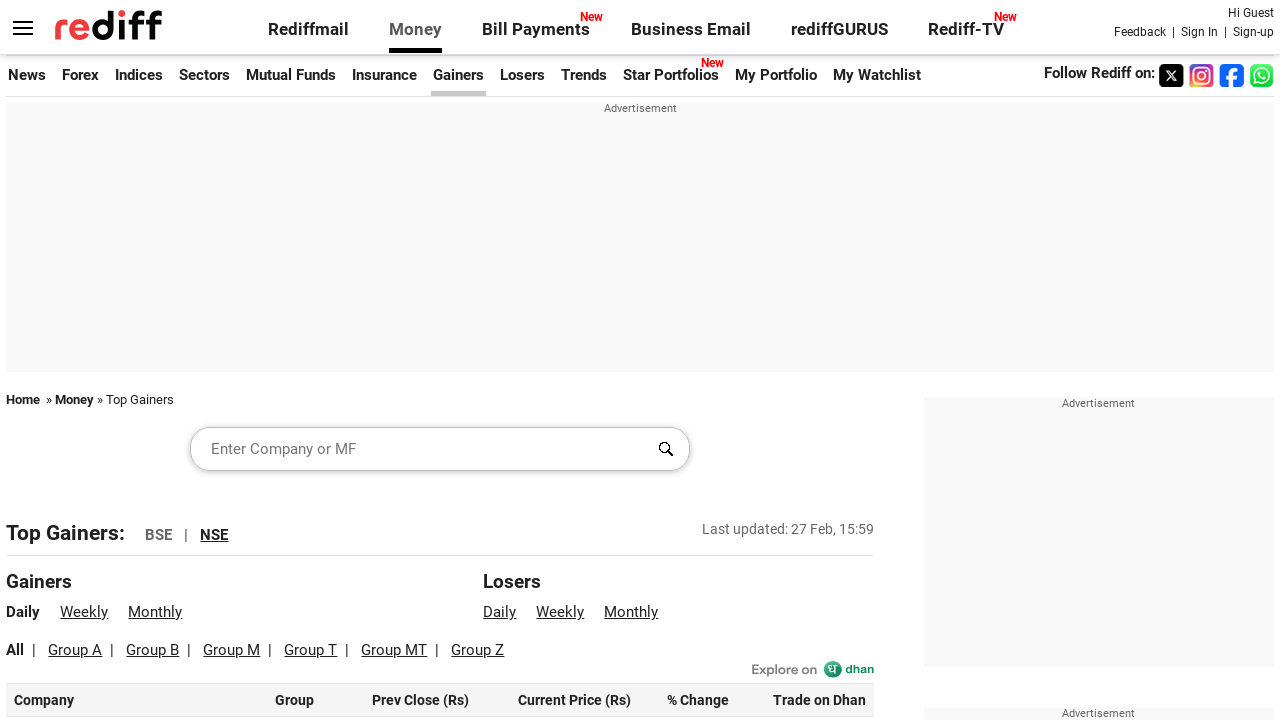

Clicked on the first company link at (79, 360) on #leftcontainer table tbody tr td:first-child a >> nth=0
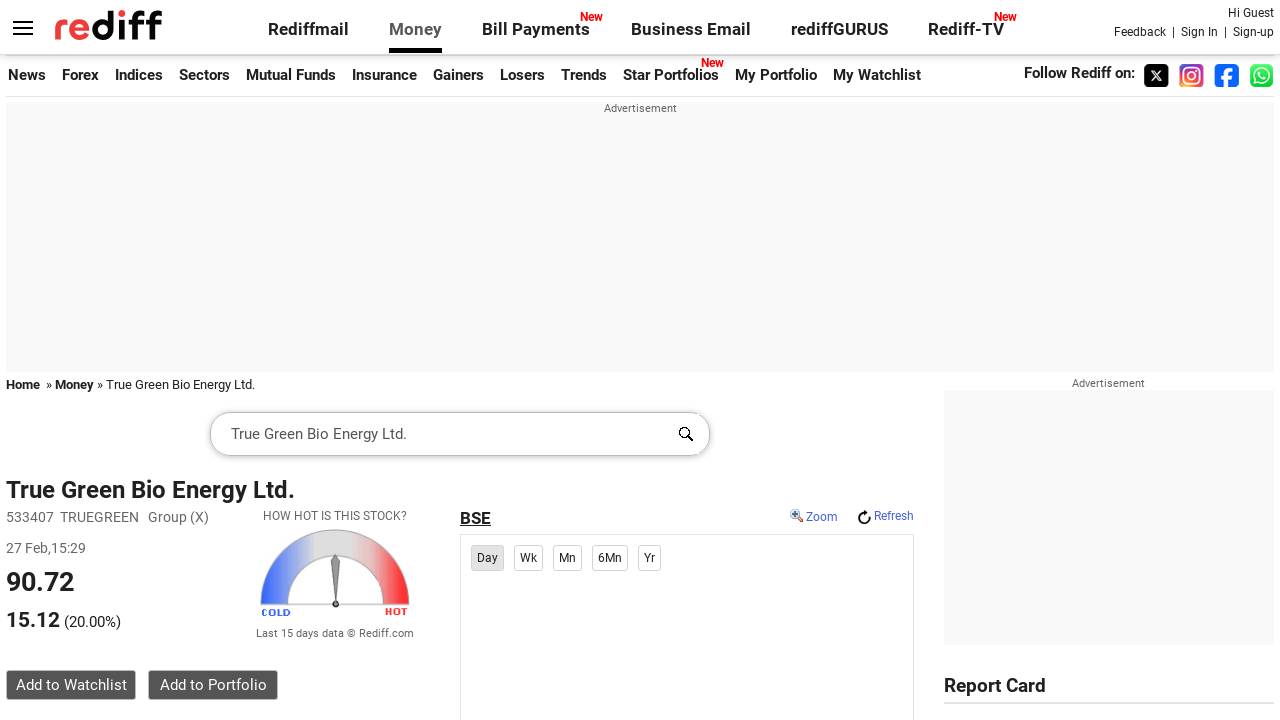

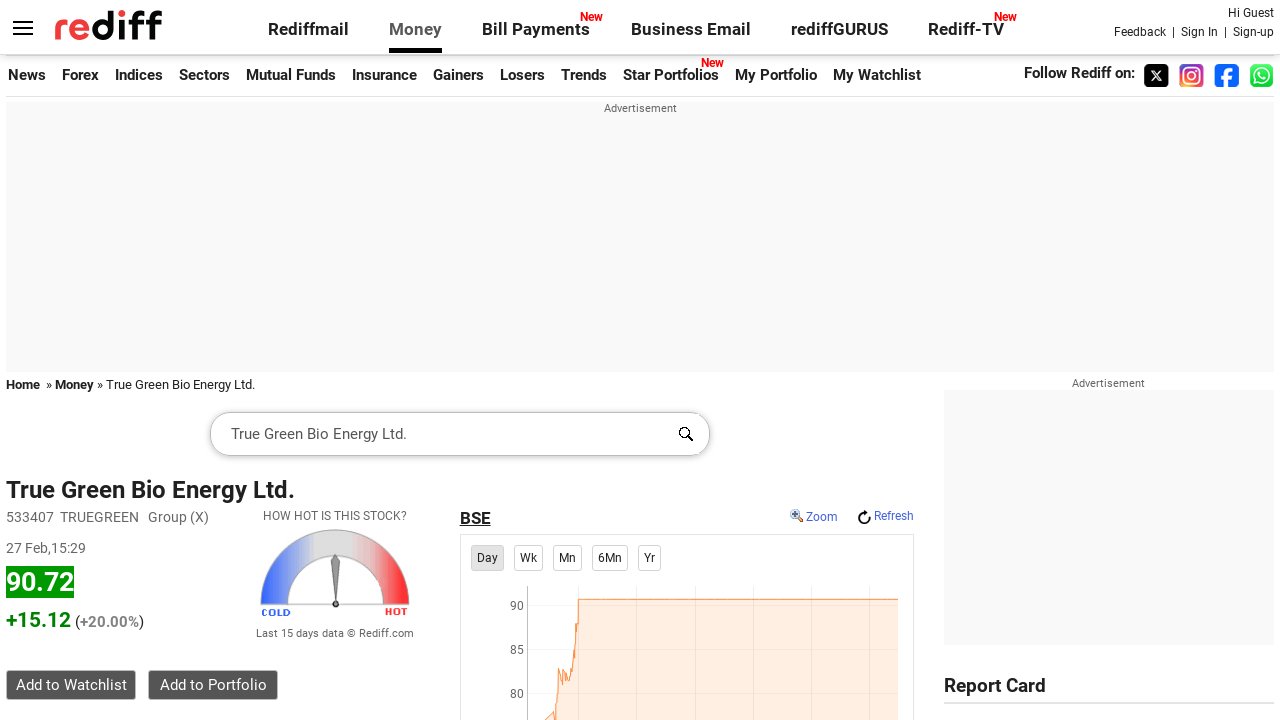